Navigates to the Automation Exercise website and verifies that the page header element is present and loaded

Starting URL: http://automationexercise.com

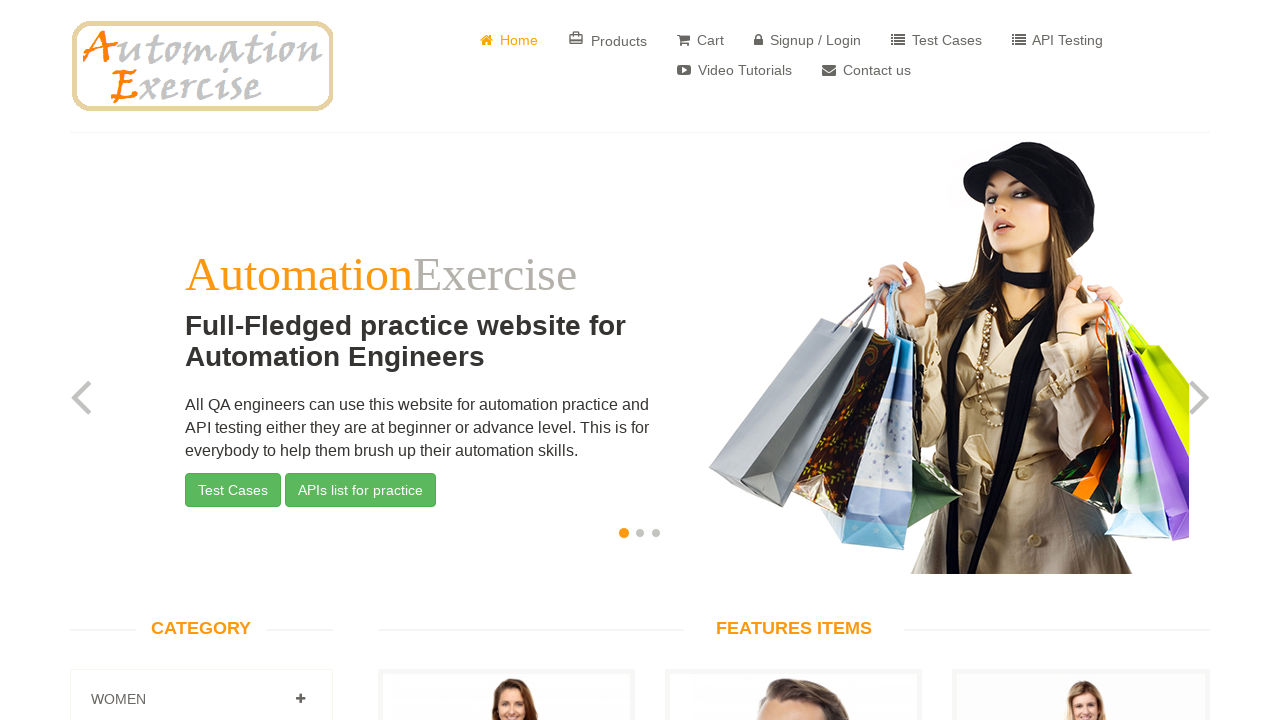

Waited for header element to be present on Automation Exercise website
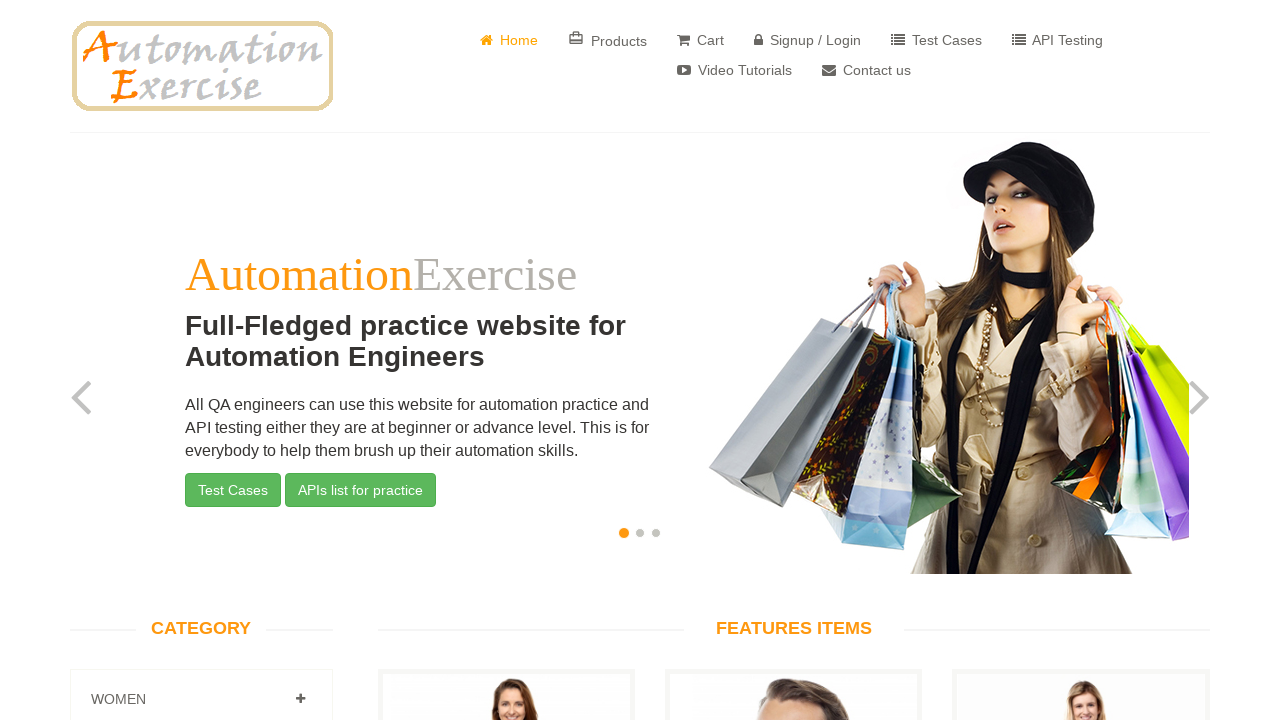

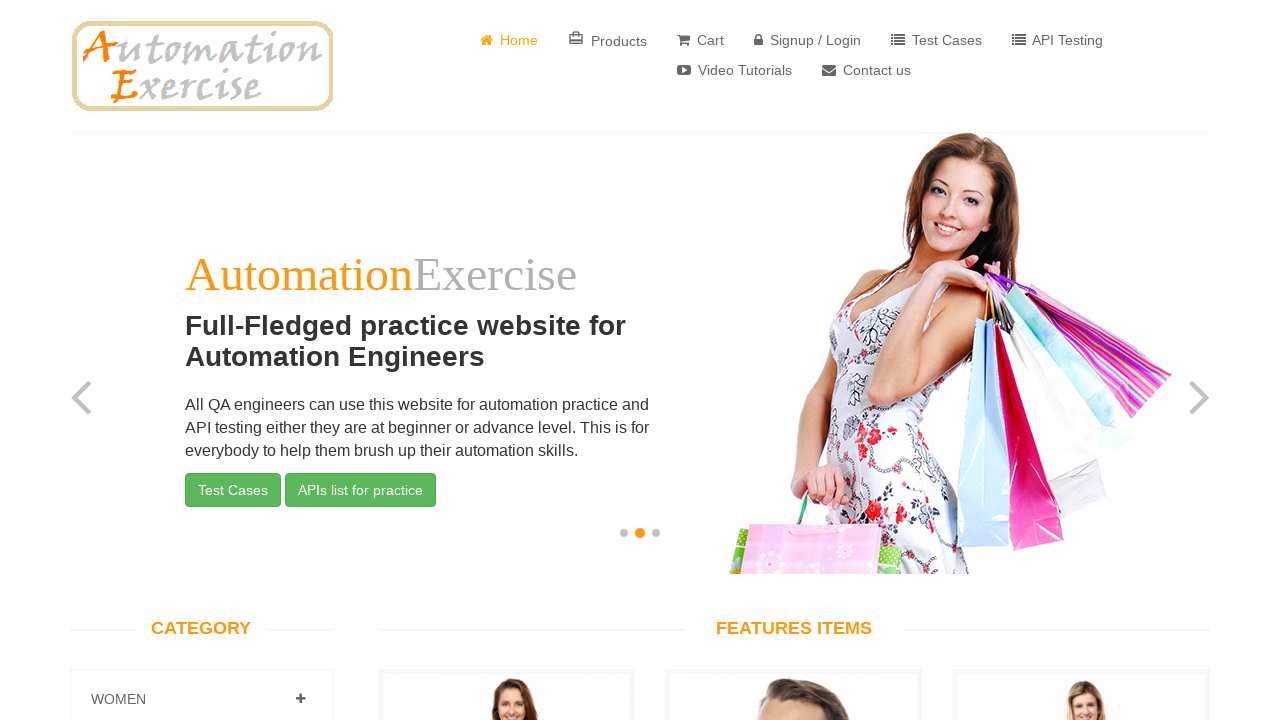